Tests the Math.js API demo page by entering a mathematical expression (2+1777) in the input field, clicking the calculate button, and verifying the result is displayed.

Starting URL: https://api.mathjs.org/

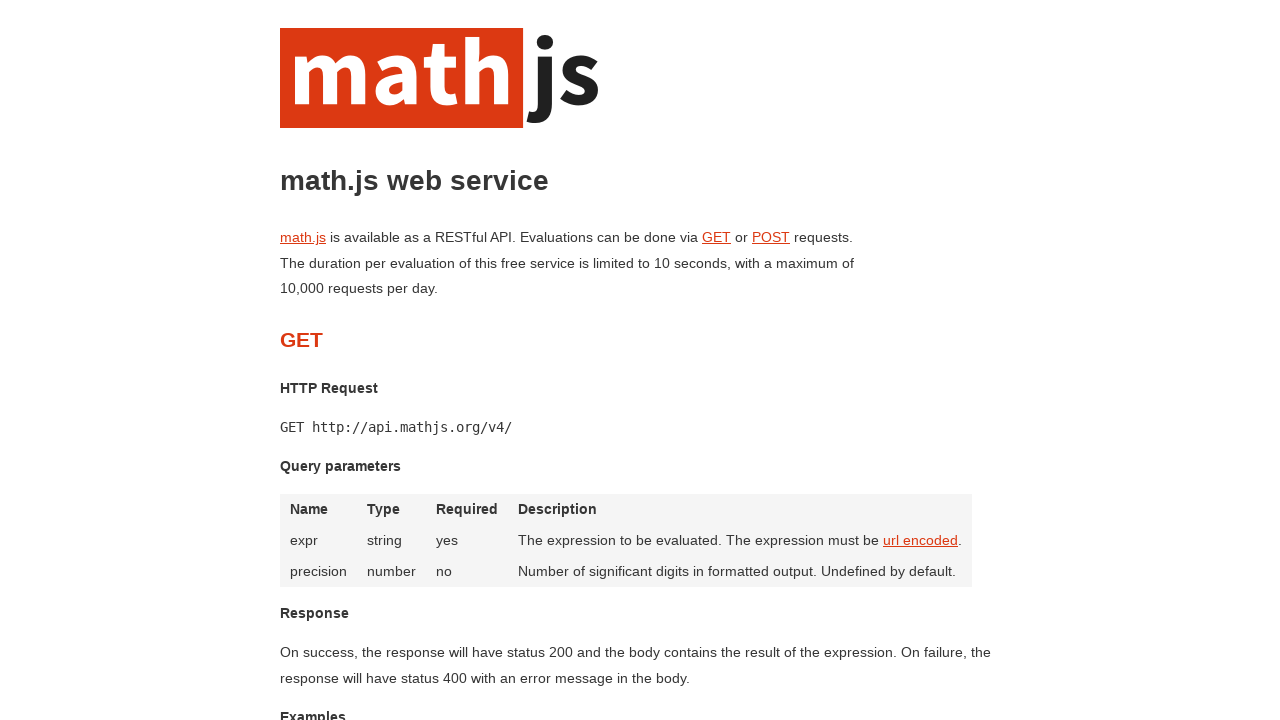

Filled math input field with expression '2+1777' on input[type='text']
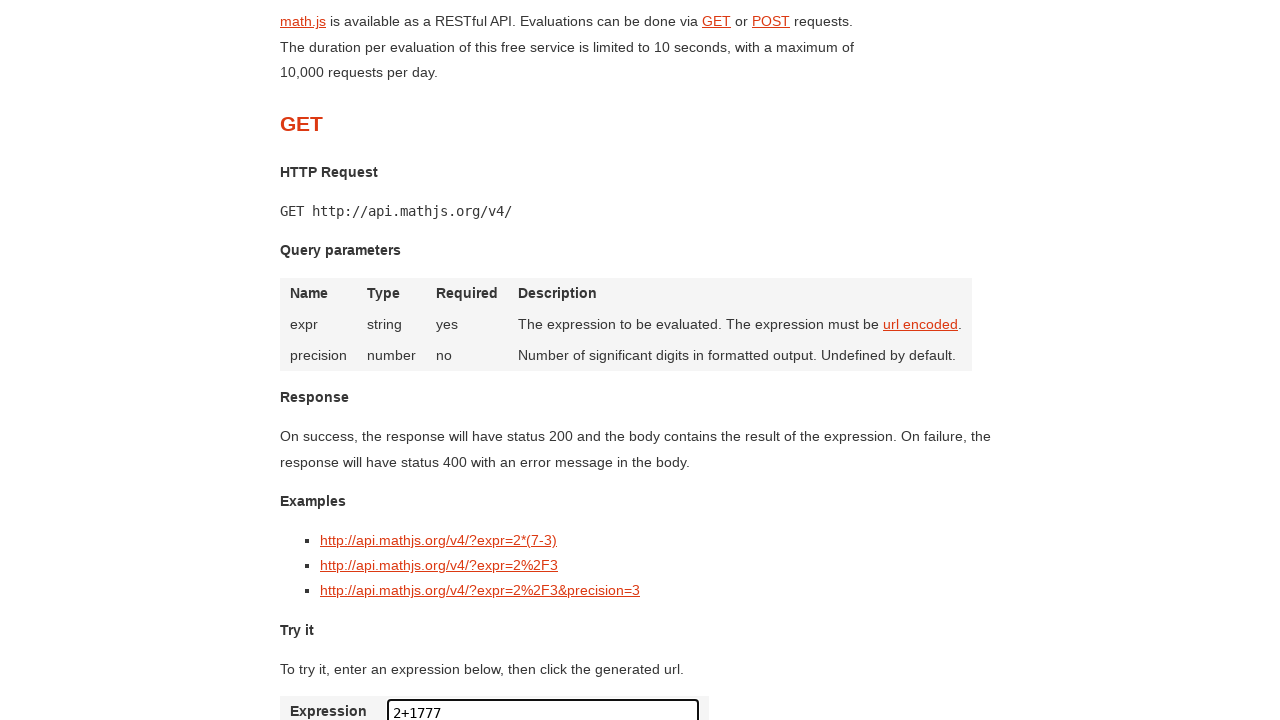

Clicked the calculate button at (518, 361) on a#link
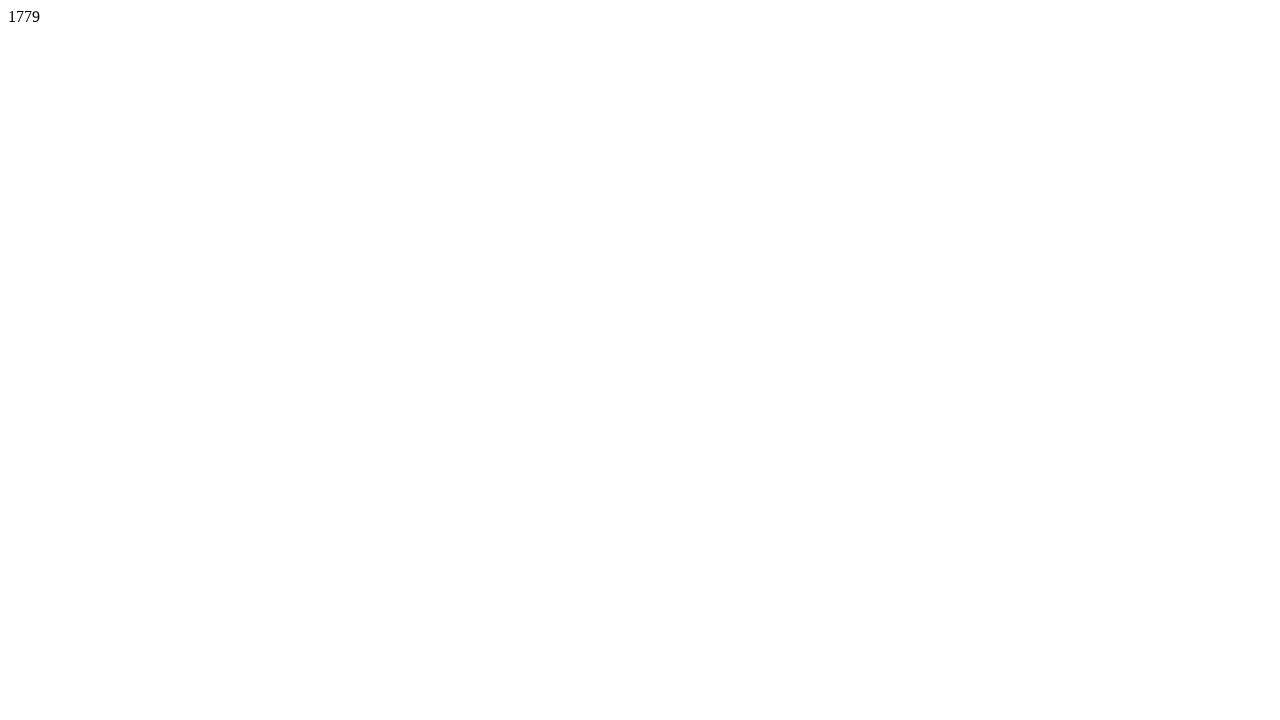

Result '1779' is displayed on the page
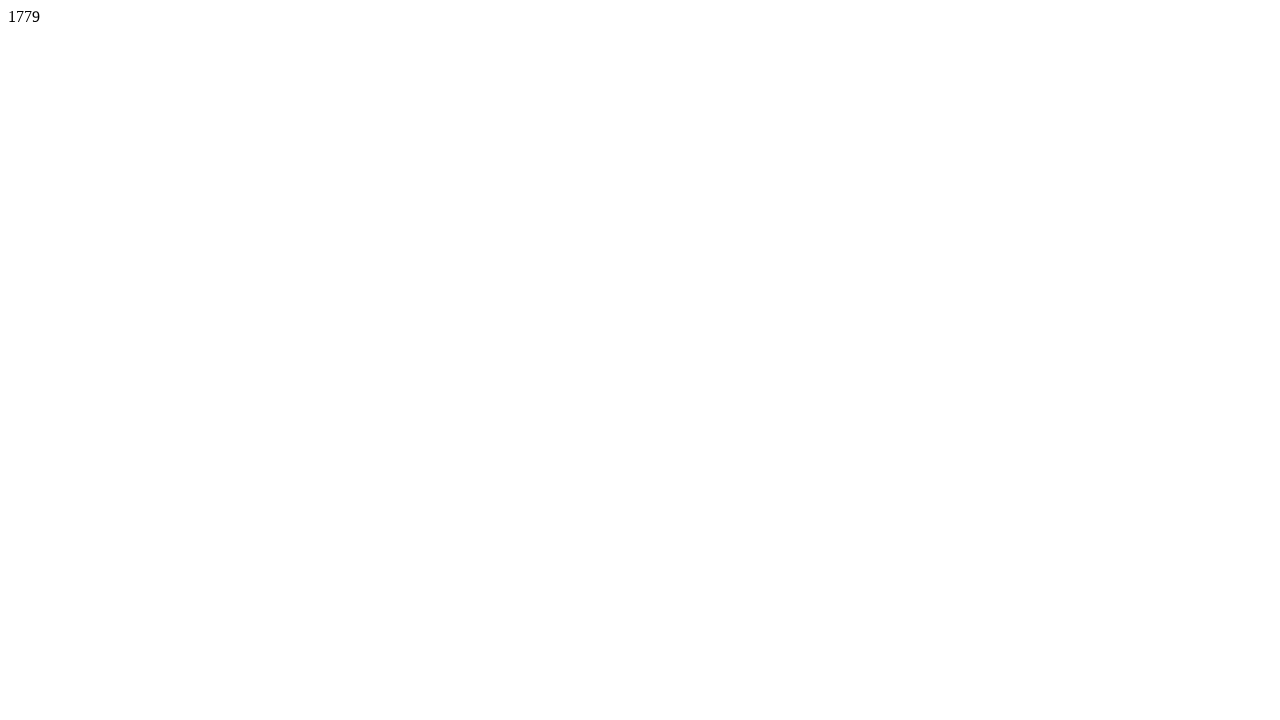

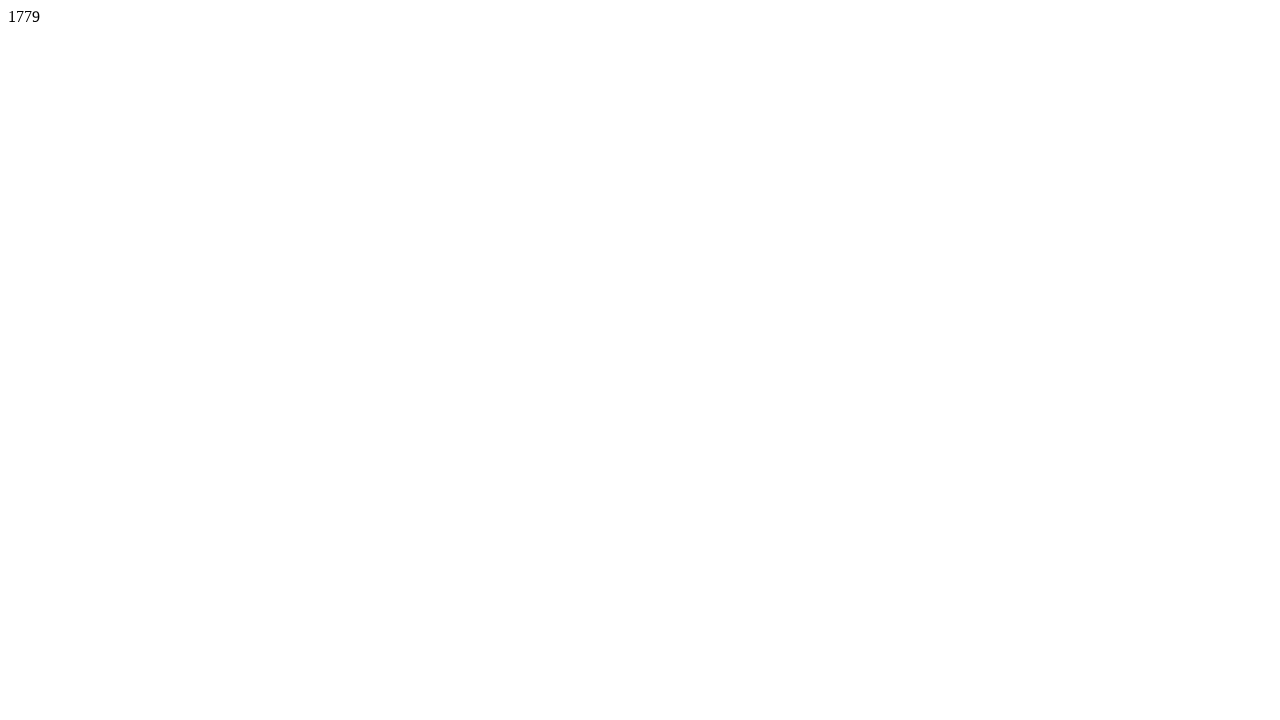